Tests file upload functionality by selecting a file using the file input and clicking the upload button. The test uses Playwright's native file upload capability instead of the original Sikuli-based OS dialog interaction.

Starting URL: https://demo.automationtesting.in/FileUpload.html

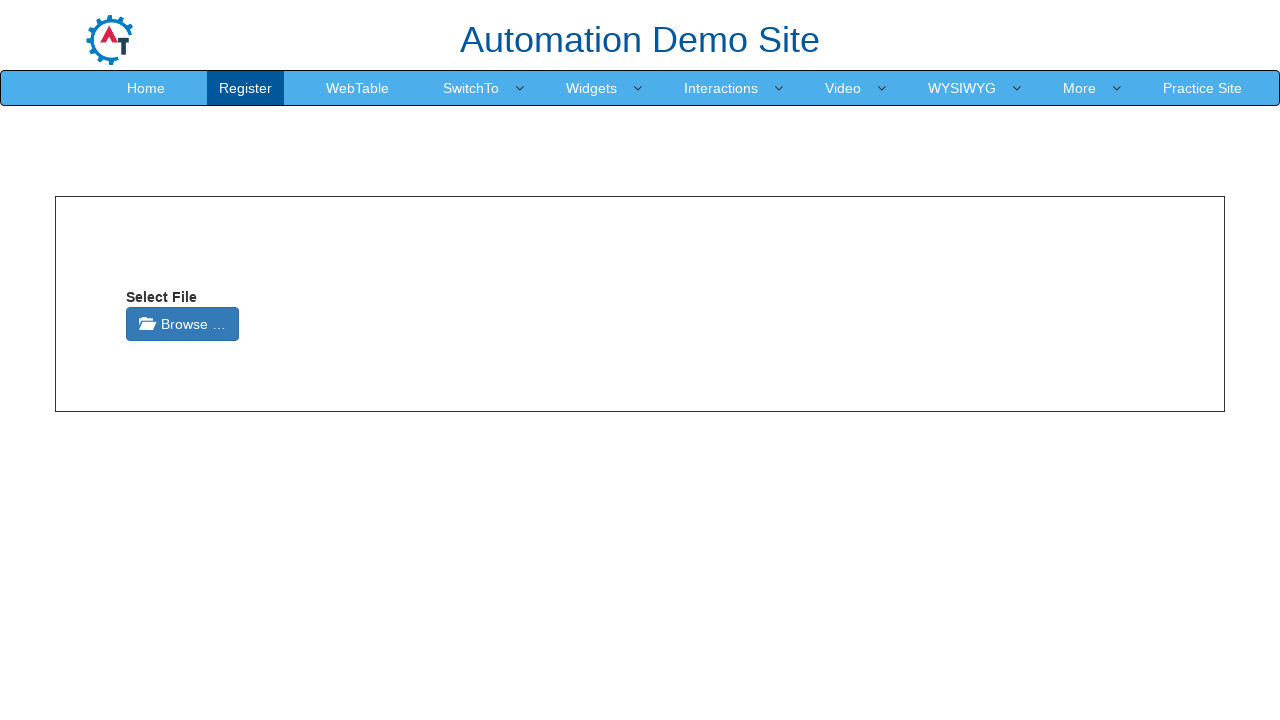

Waited for file upload button to load
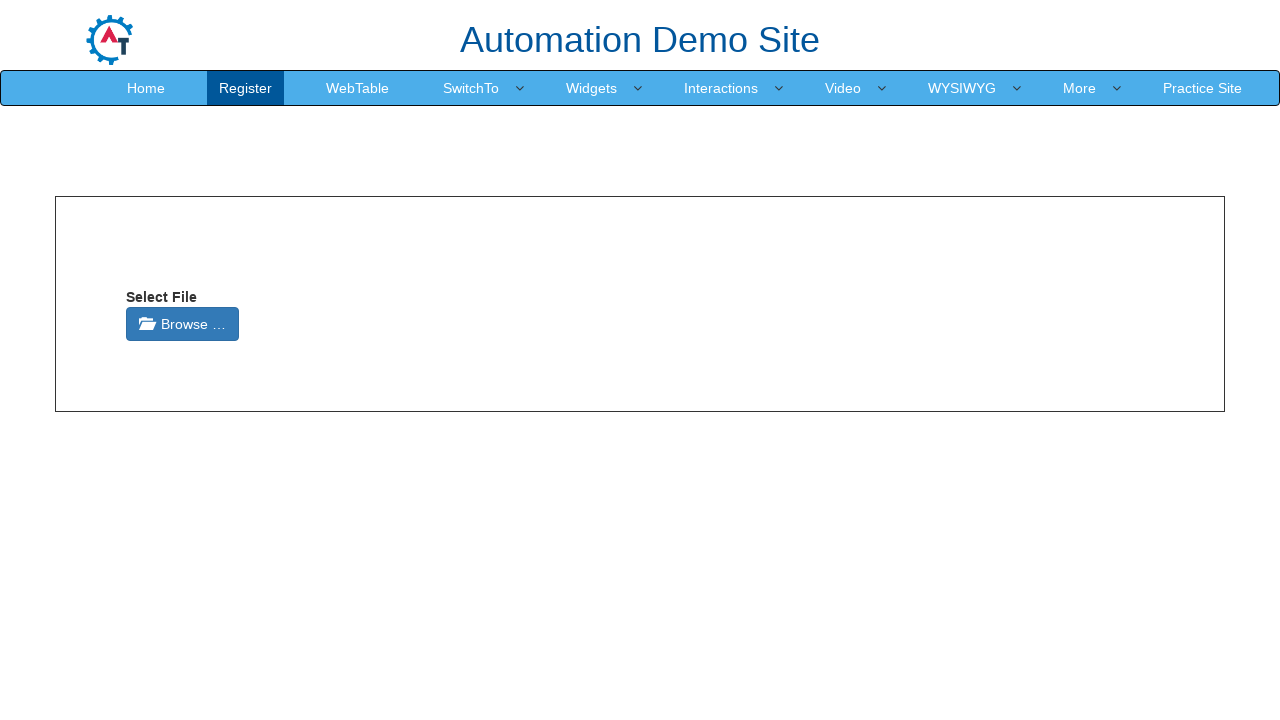

Set file input with nature.jpg
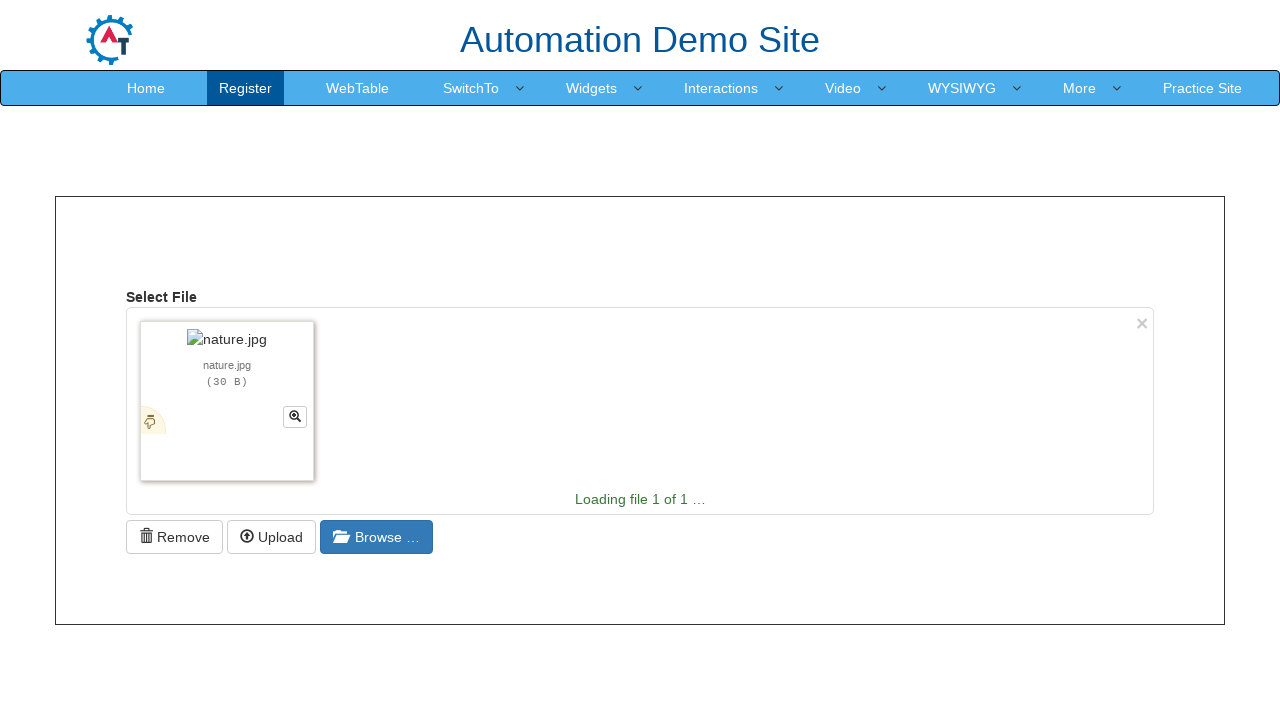

Waited for Upload button to become visible
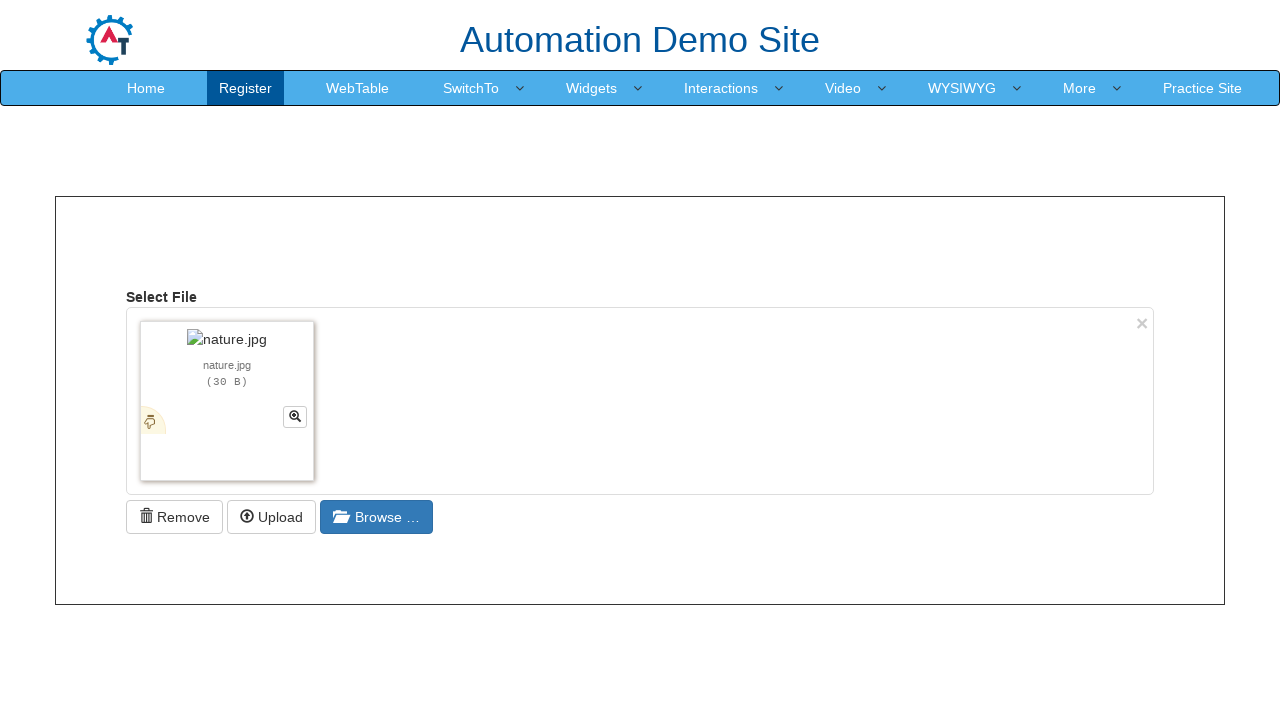

Clicked the Upload button to submit file at (280, 517) on xpath=//span[text()='Upload']
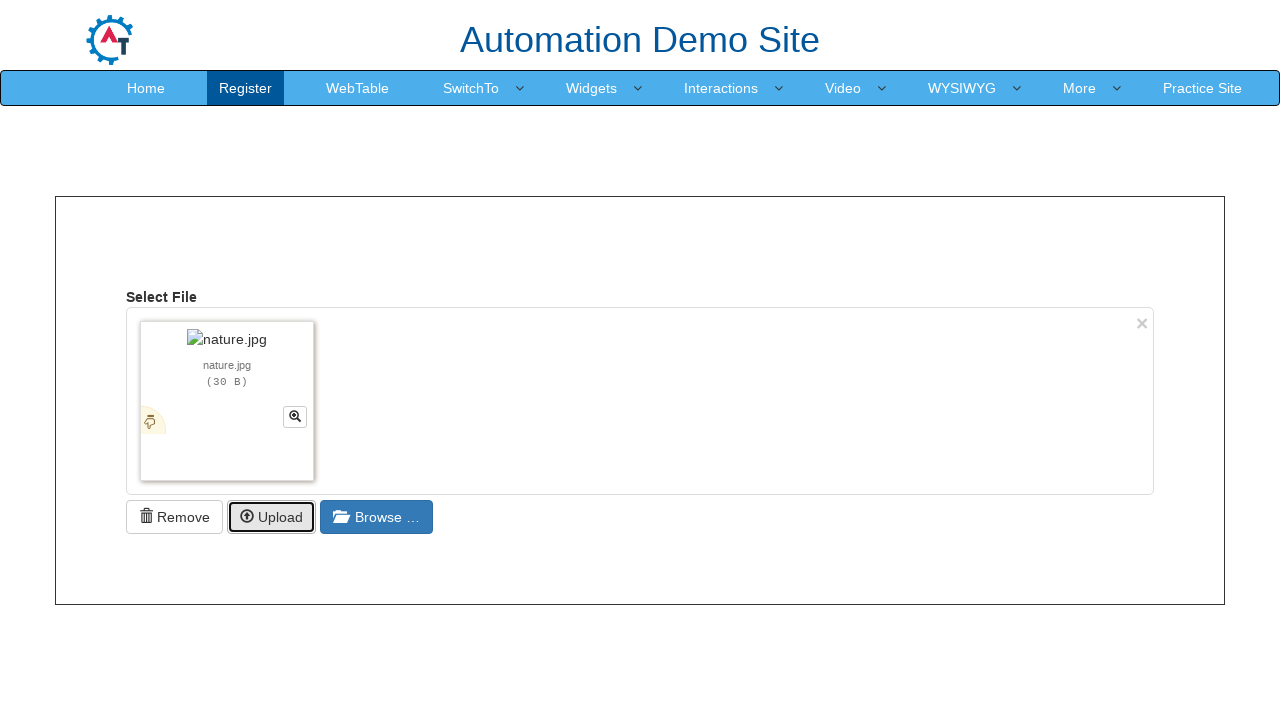

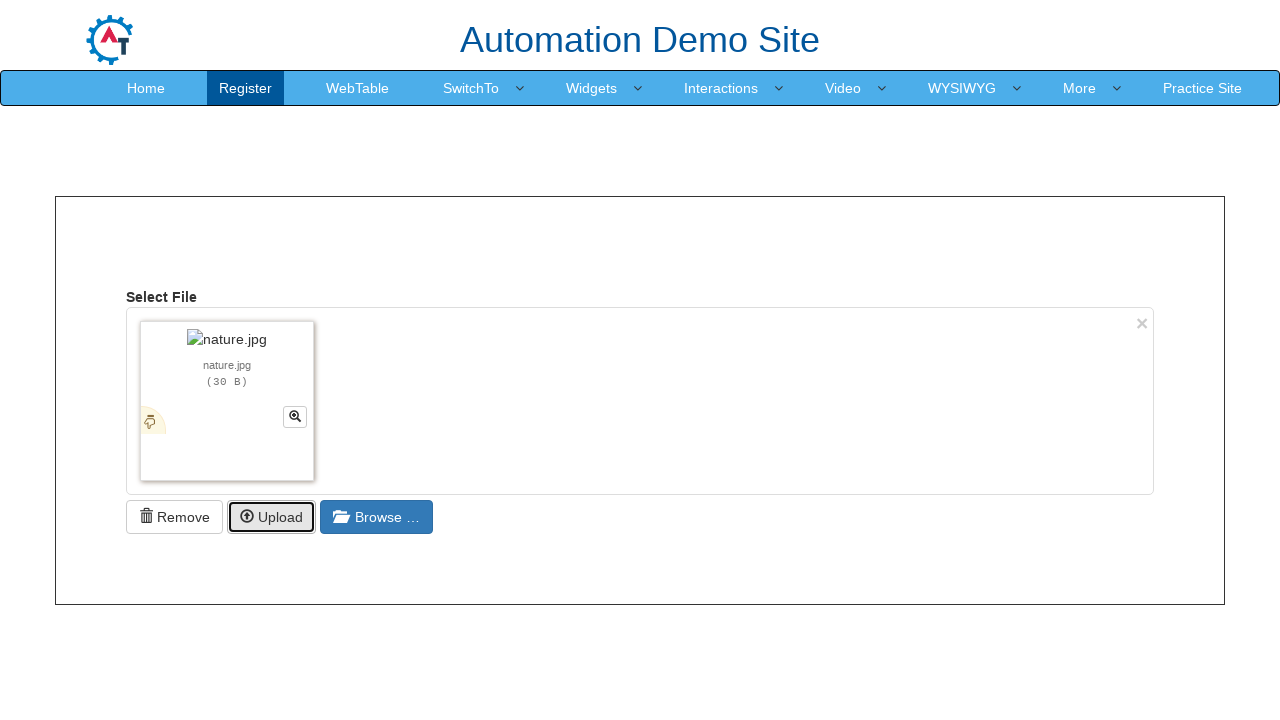